Searches for "Java" and verifies search results are displayed

Starting URL: https://news.ycombinator.com/

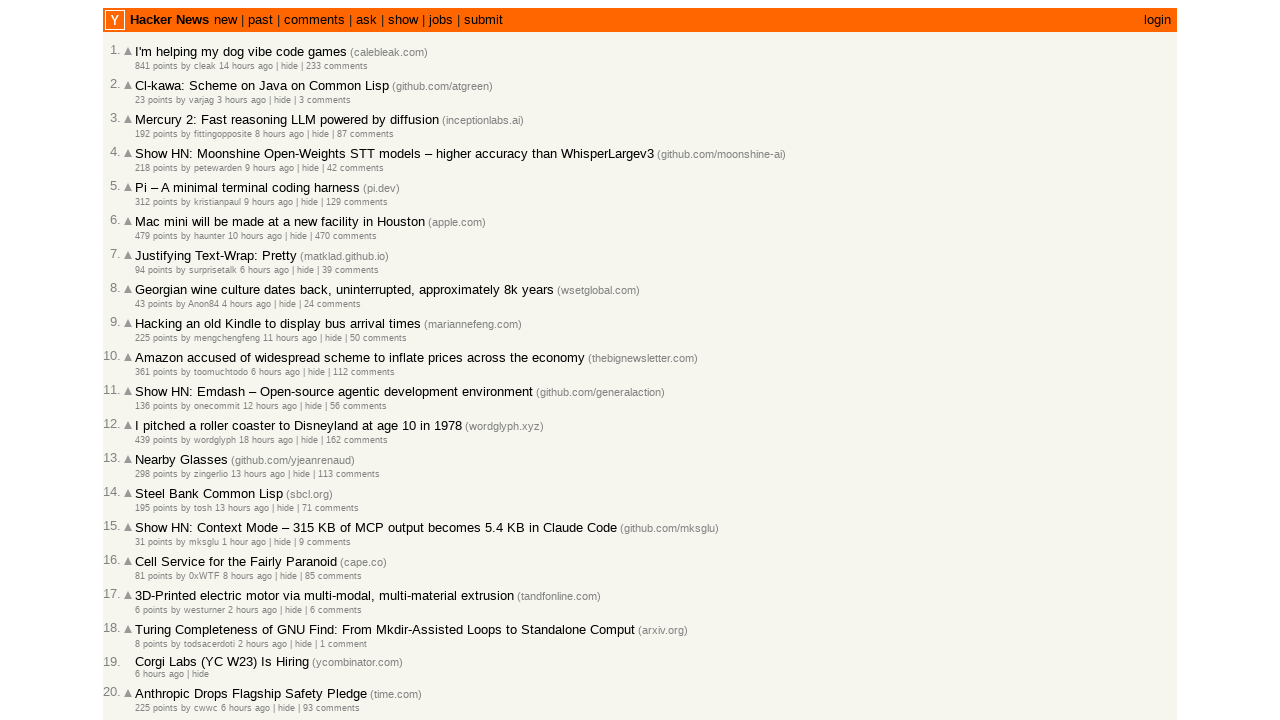

Filled search box with 'Java' on input[name='q']
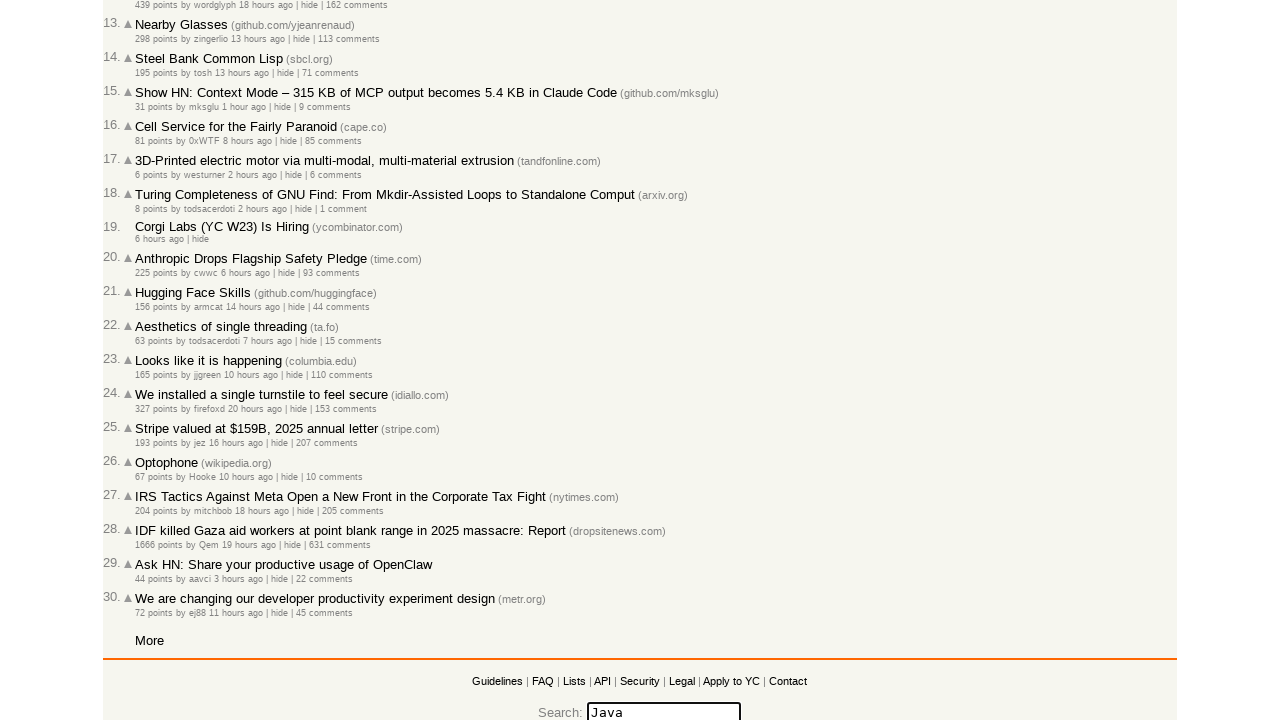

Pressed Enter to submit search on input[name='q']
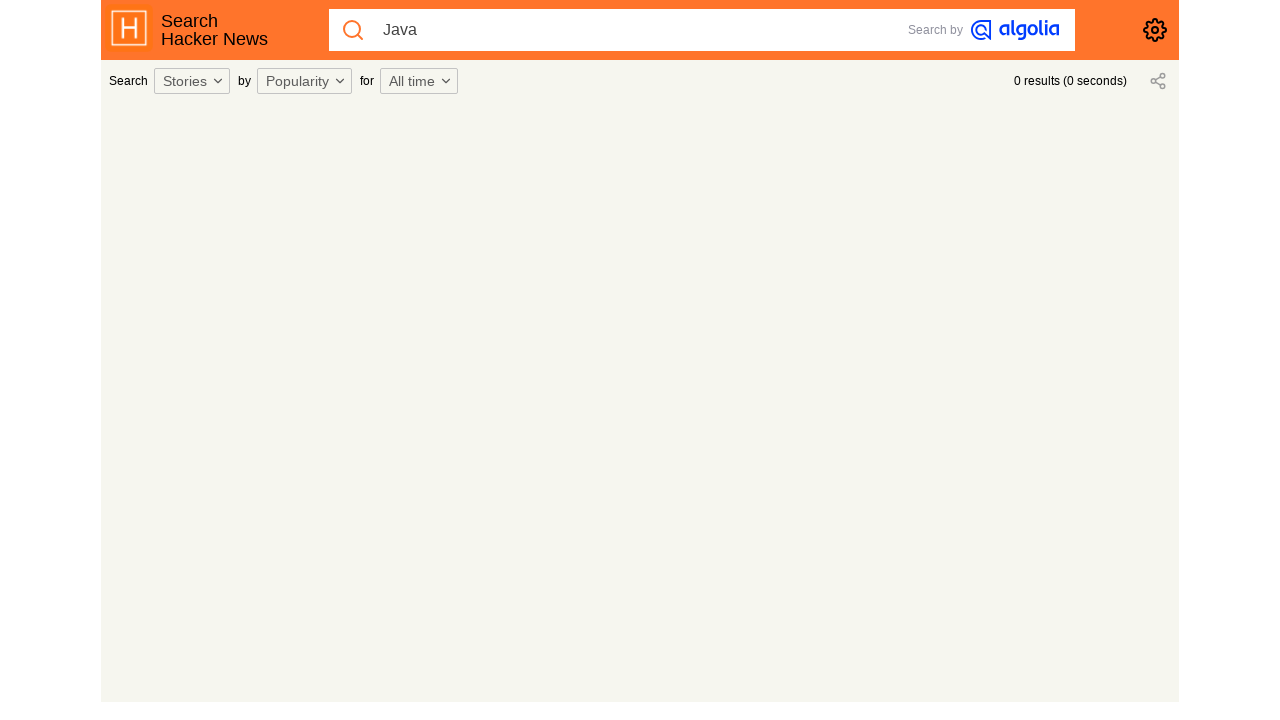

Search results loaded with story titles visible
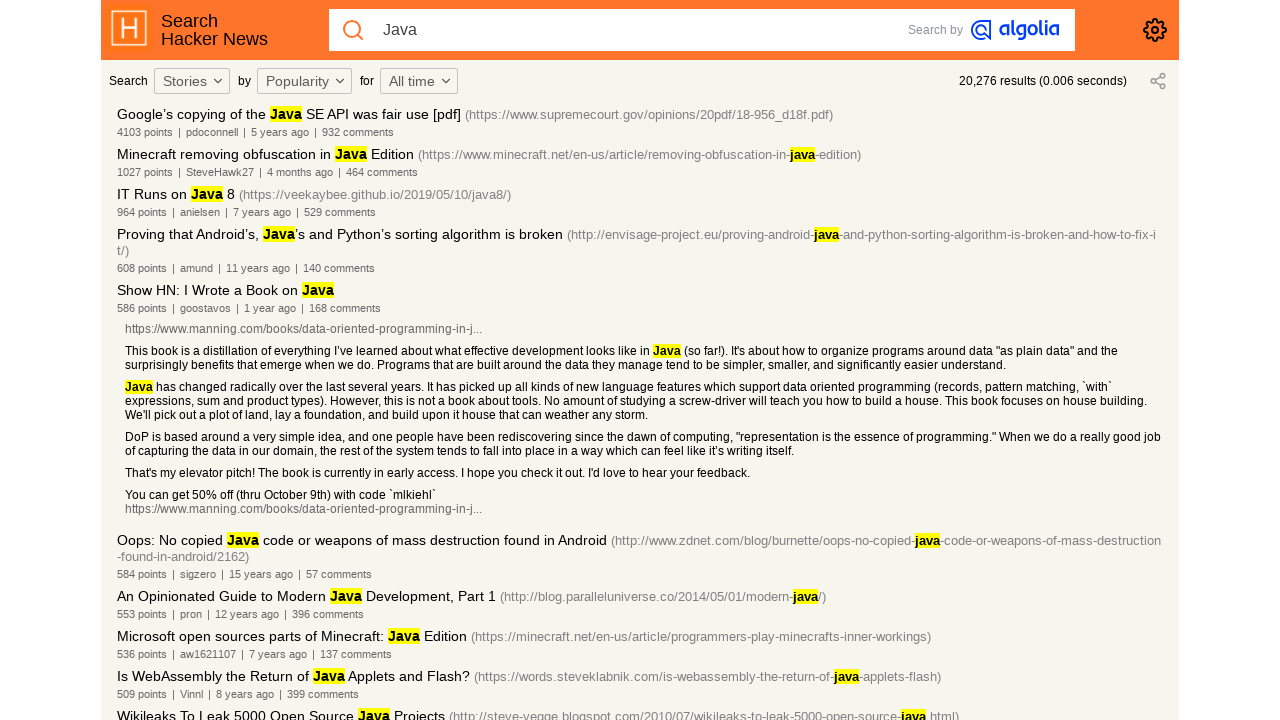

Found 30 search results for 'Java'
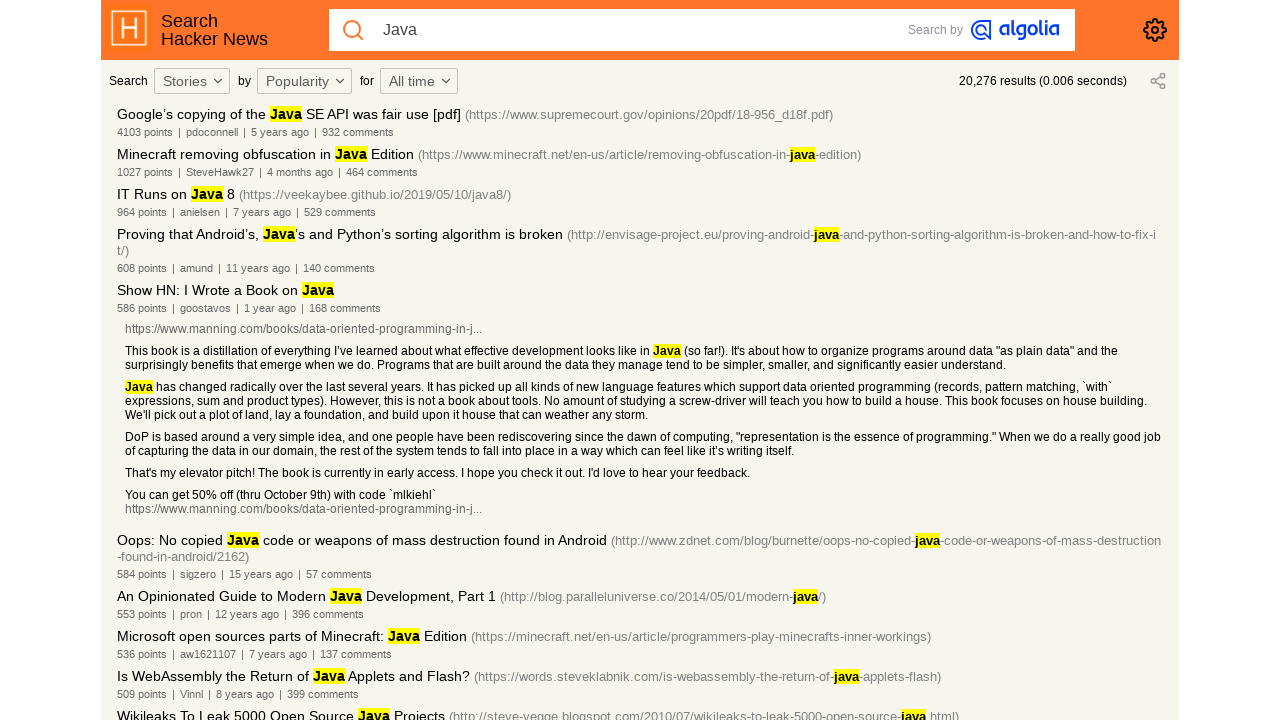

Verified that search results contain articles about Java
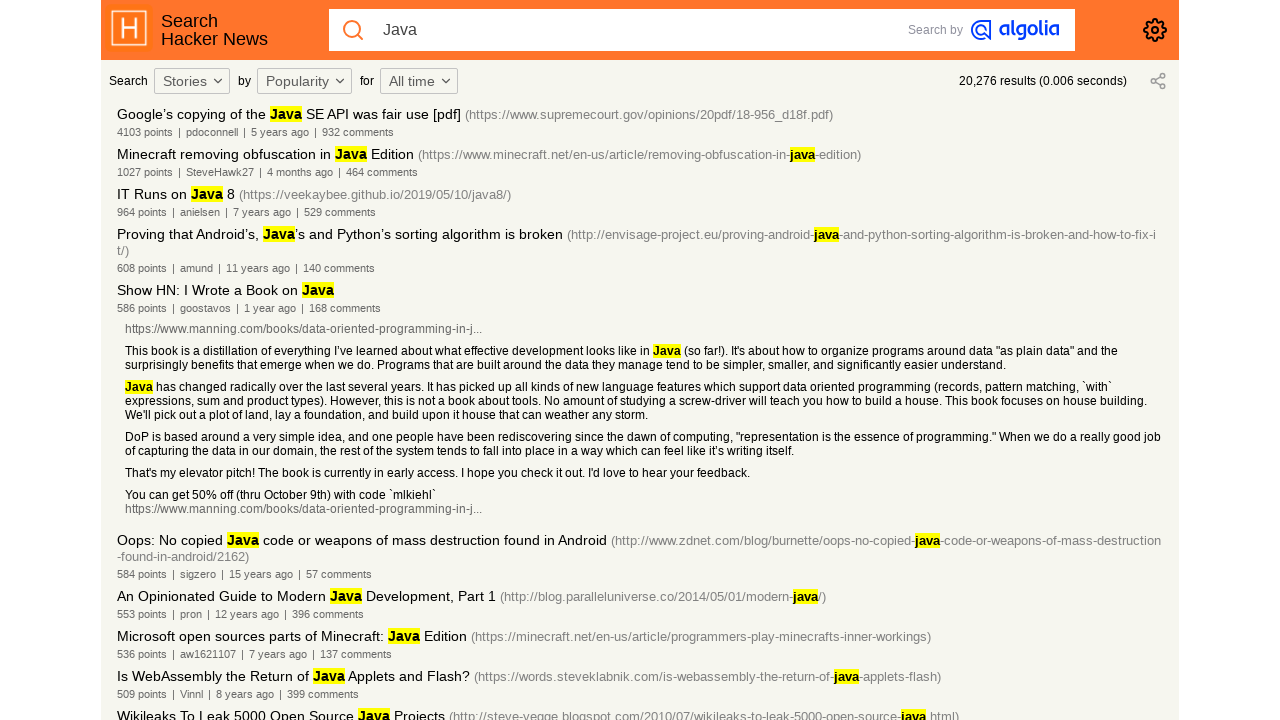

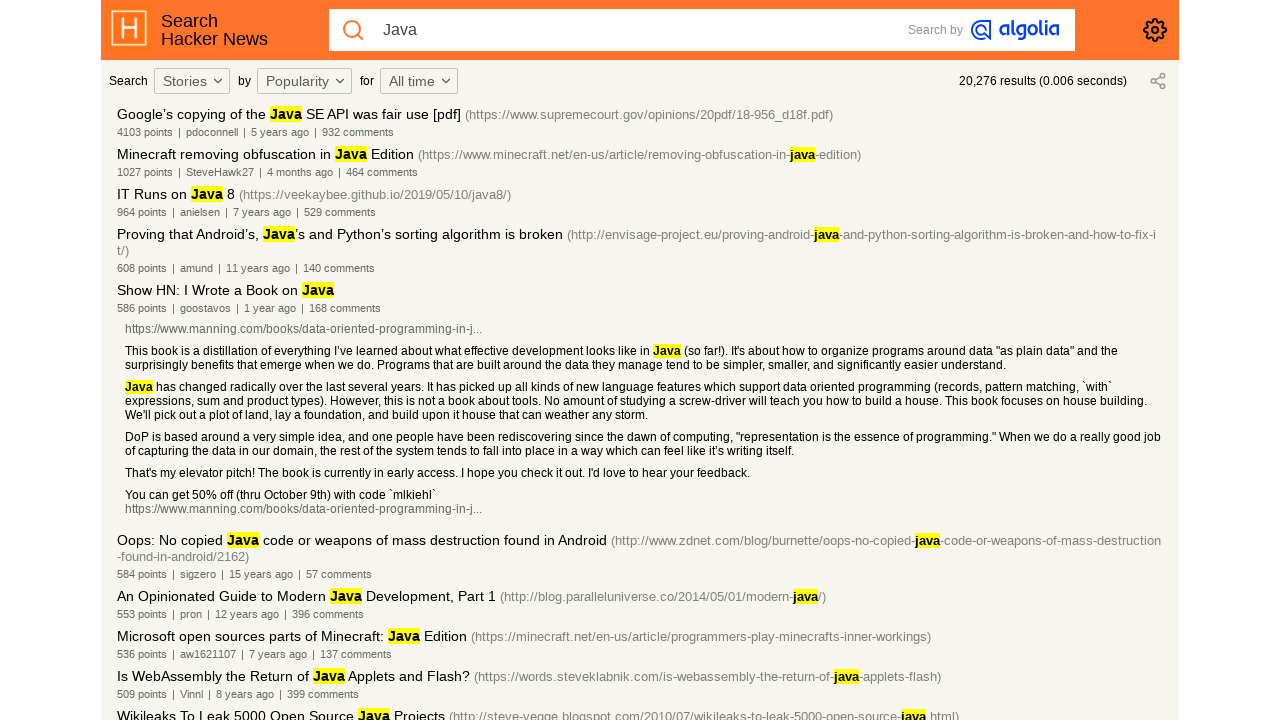